Tests window handling functionality by navigating to a Window testing page, opening a new window, switching to it, performing navigation actions, closing the new window, and switching back to the original window to click a button again.

Starting URL: https://leafground.com/

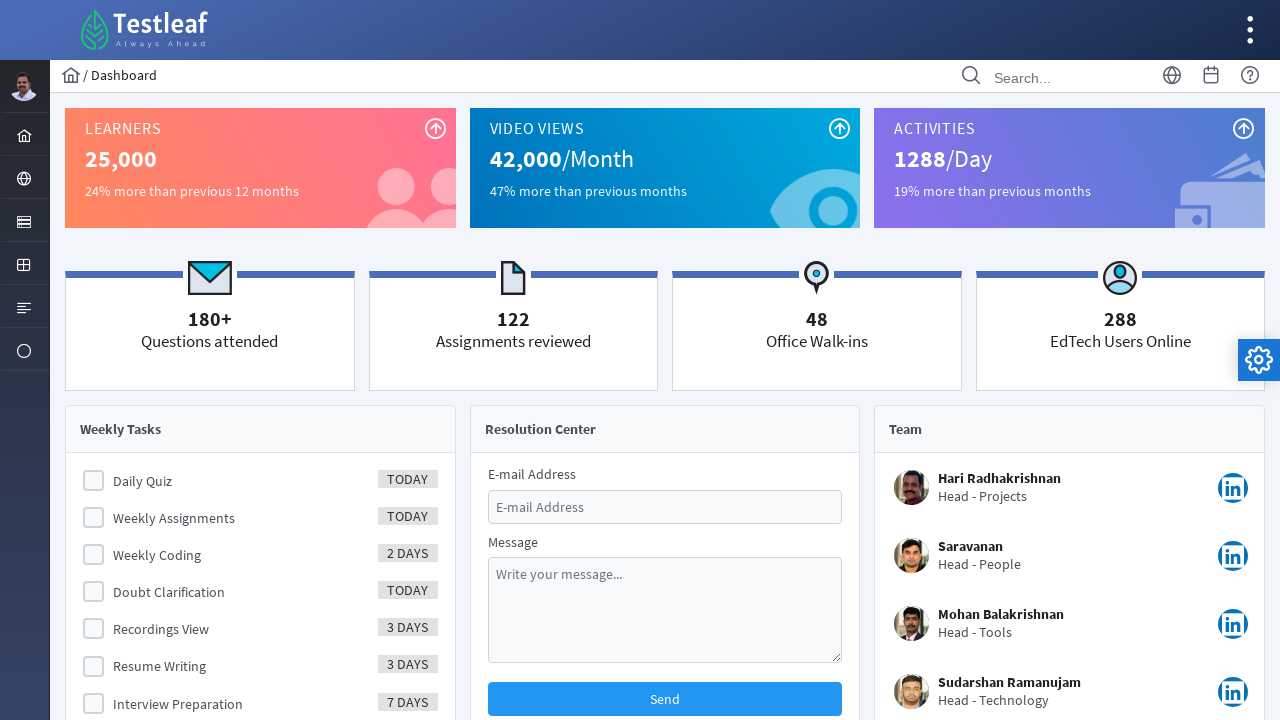

Clicked globe/browser icon in menu at (24, 179) on xpath=//ul[@class='layout-menu']//li[@class='ui-menuitem-submenu']/following-sib
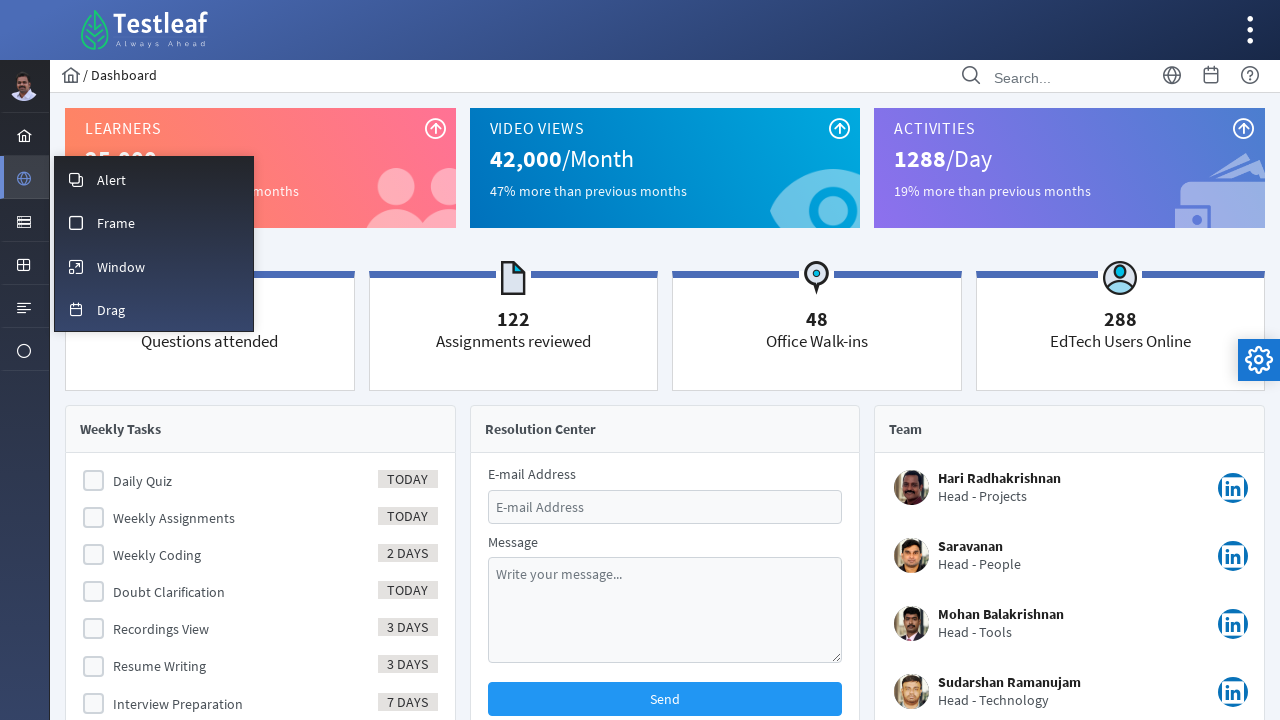

Clicked Window menu item at (121, 267) on xpath=//span[text()='Window']
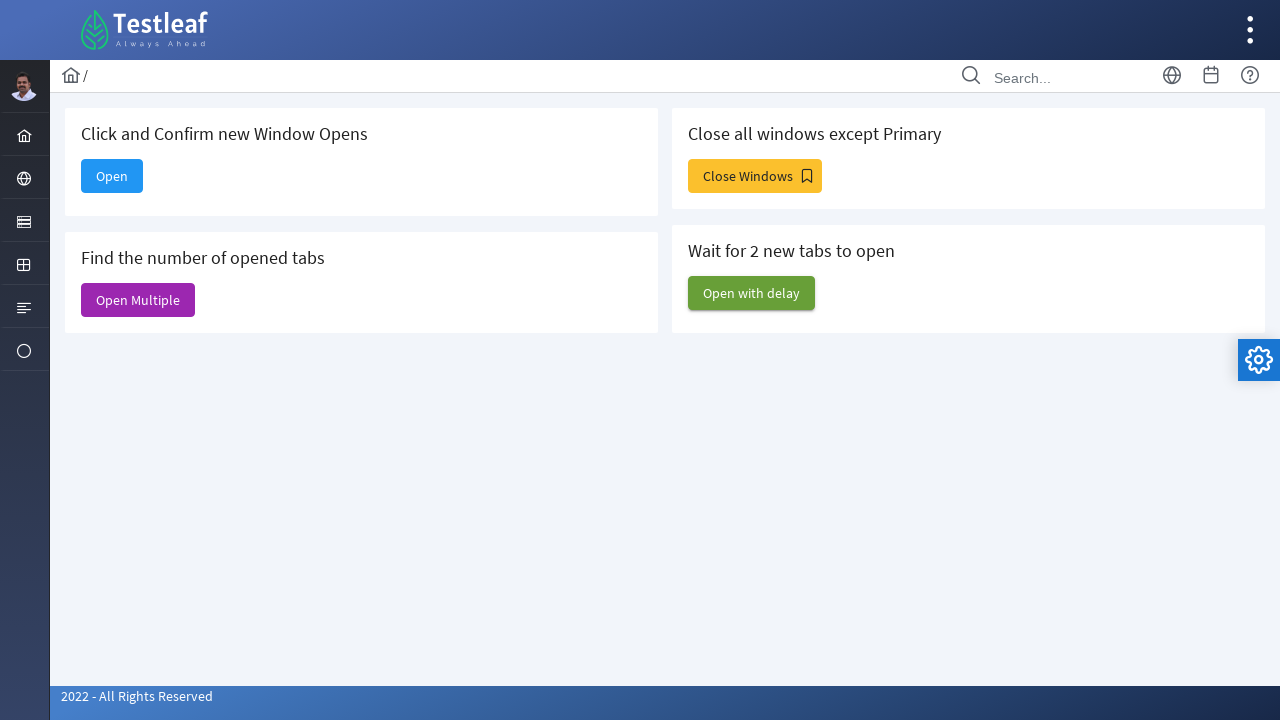

Clicked Open button to open a new window at (112, 176) on xpath=//span[text()='Open']
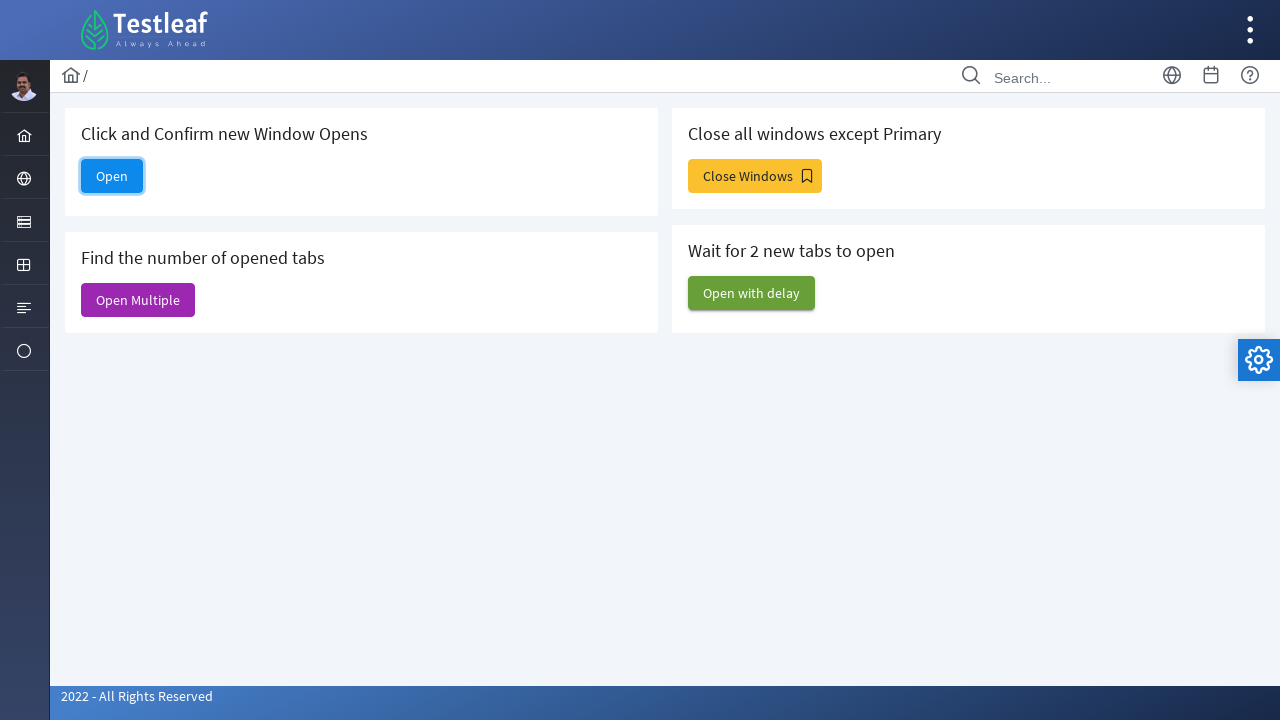

New window opened and loaded
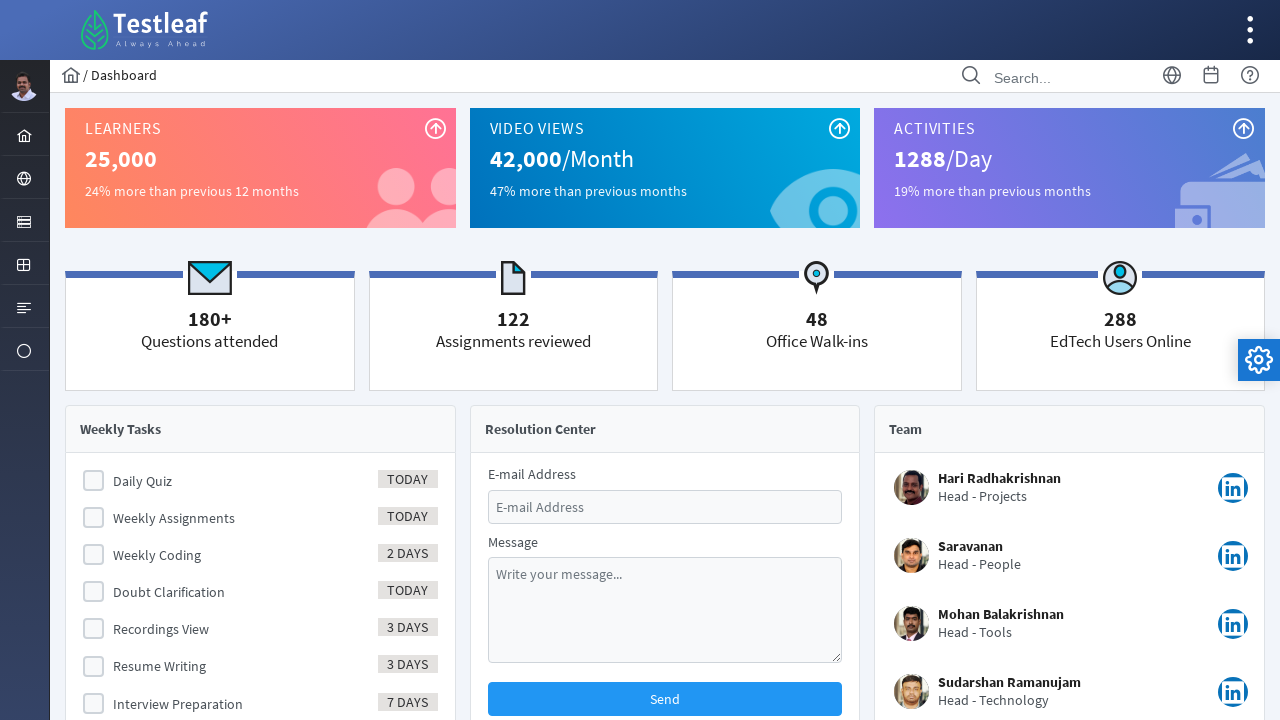

Clicked globe/browser icon in new window at (24, 179) on xpath=//ul[@class='layout-menu']//li[@class='ui-menuitem-submenu']/following-sib
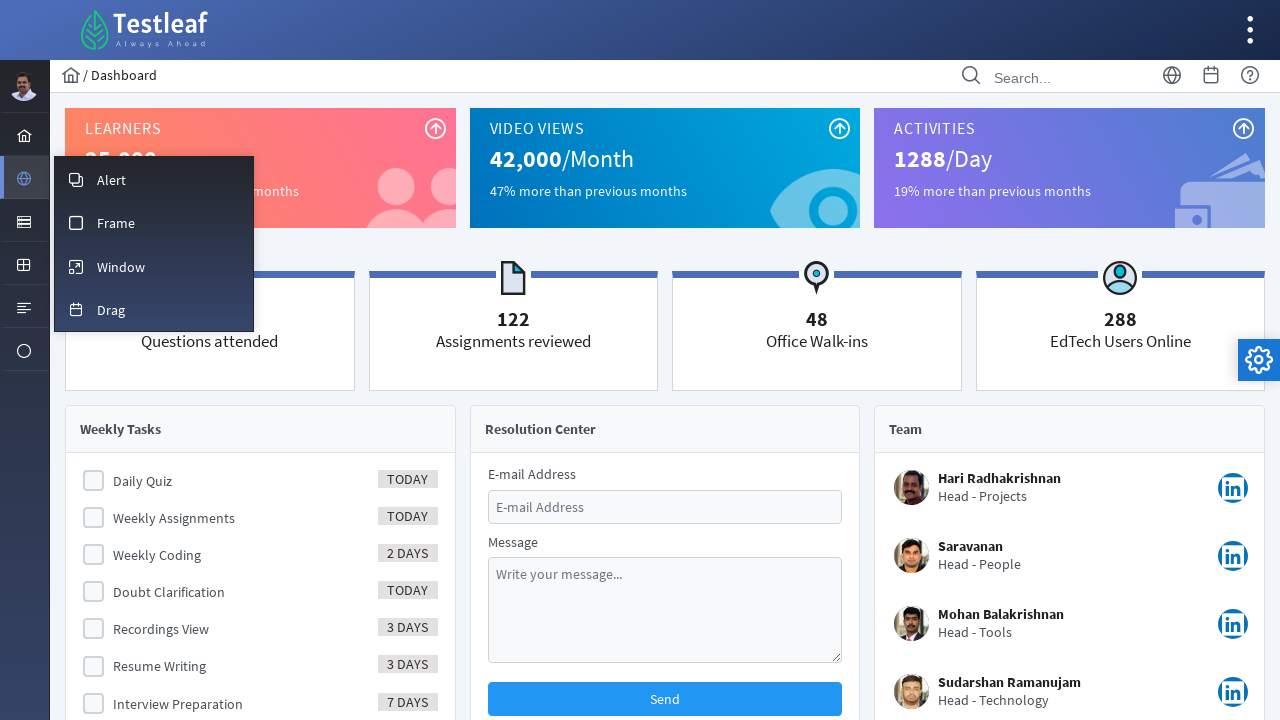

Clicked Alert menu item in new window at (112, 180) on xpath=//span[text()='Alert']
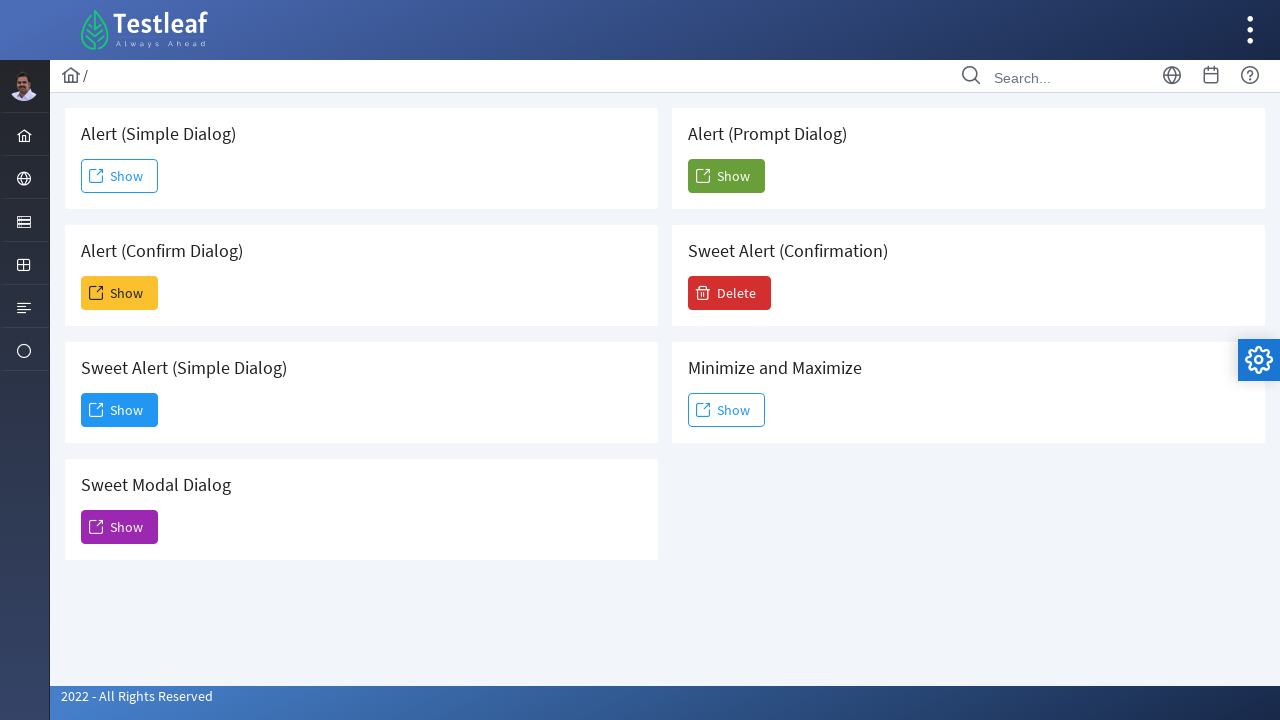

Closed the new window
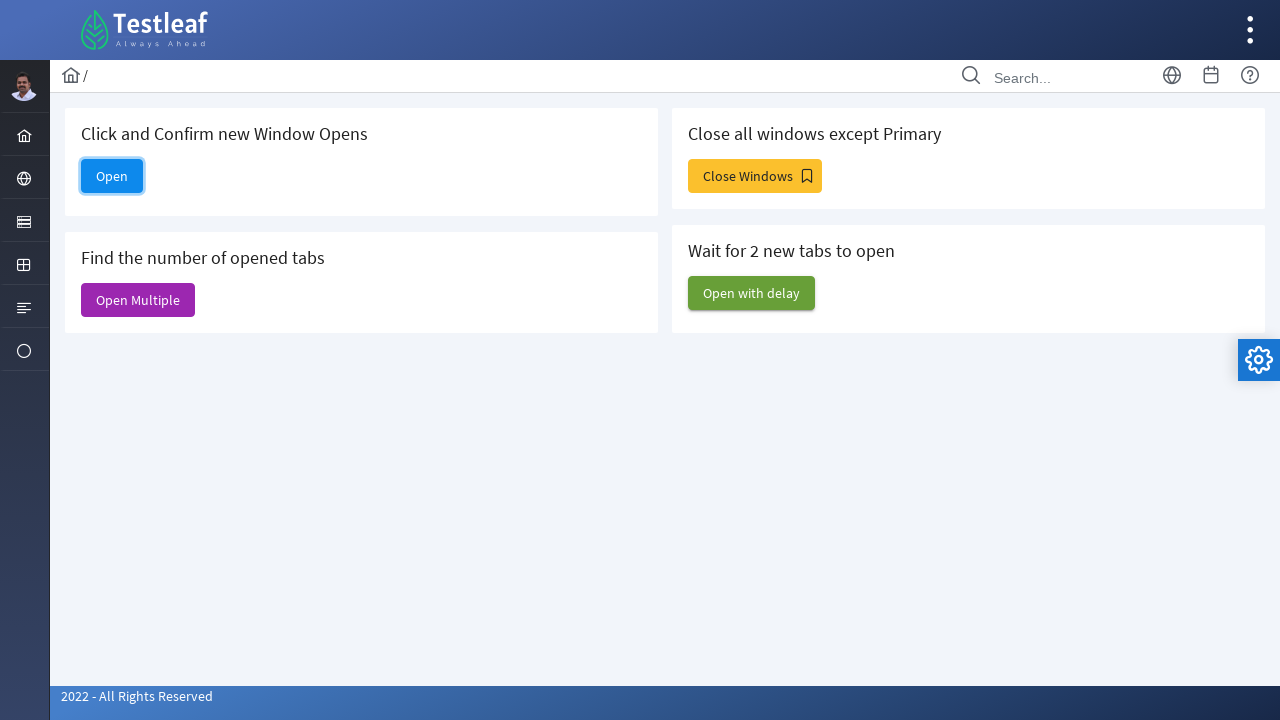

Clicked Open button again on original window at (112, 176) on xpath=//span[text()='Open']
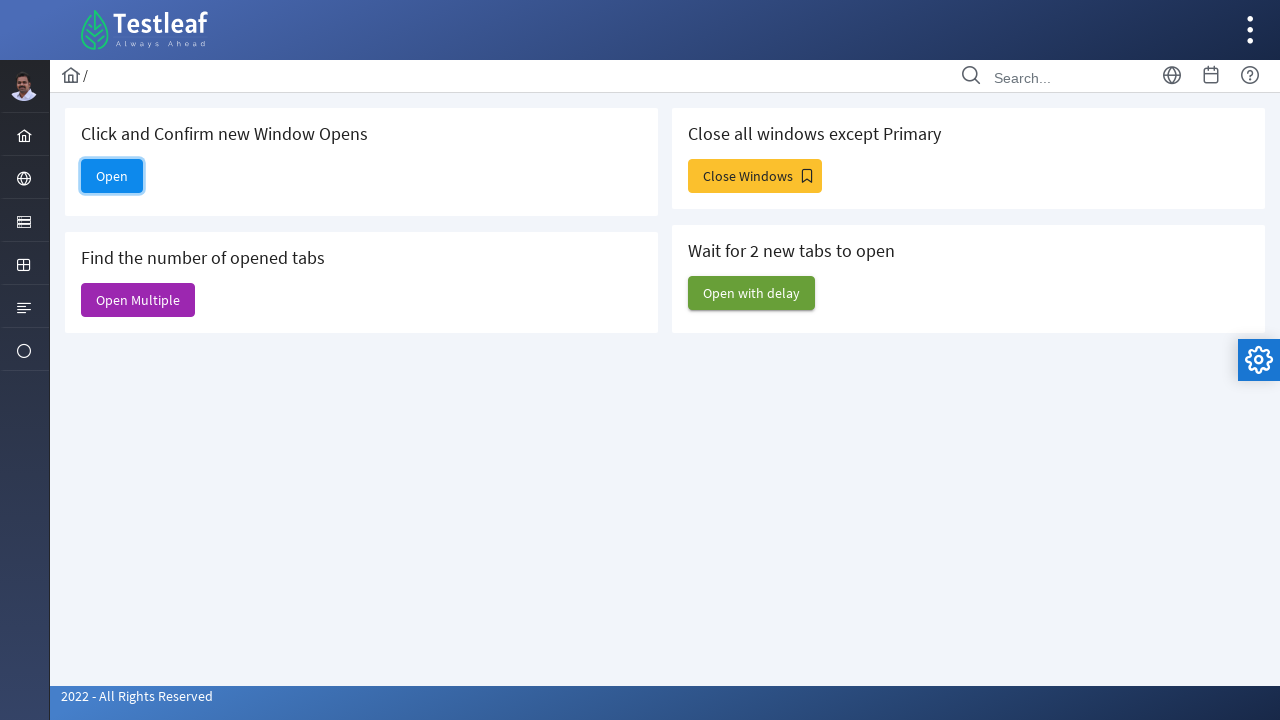

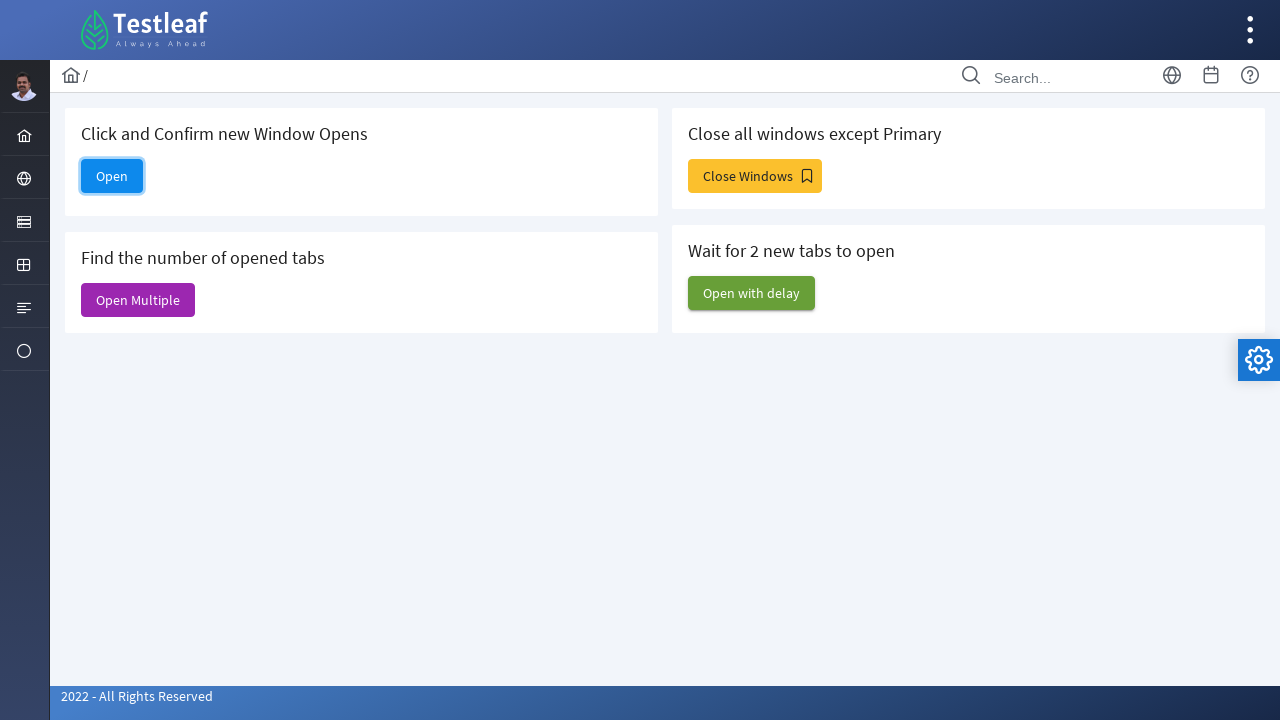